Tests checking both checkboxes on the page, ensuring they can be selected

Starting URL: https://the-internet.herokuapp.com/

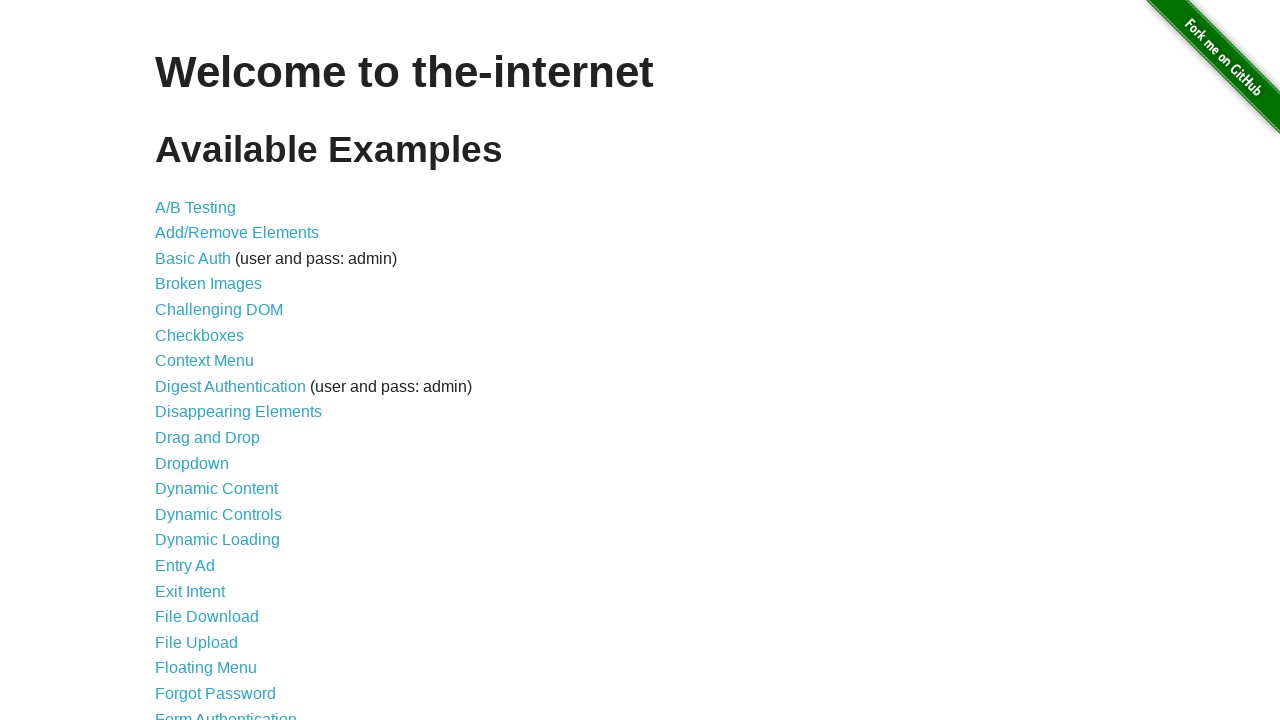

Waited for page to load - h1 element found
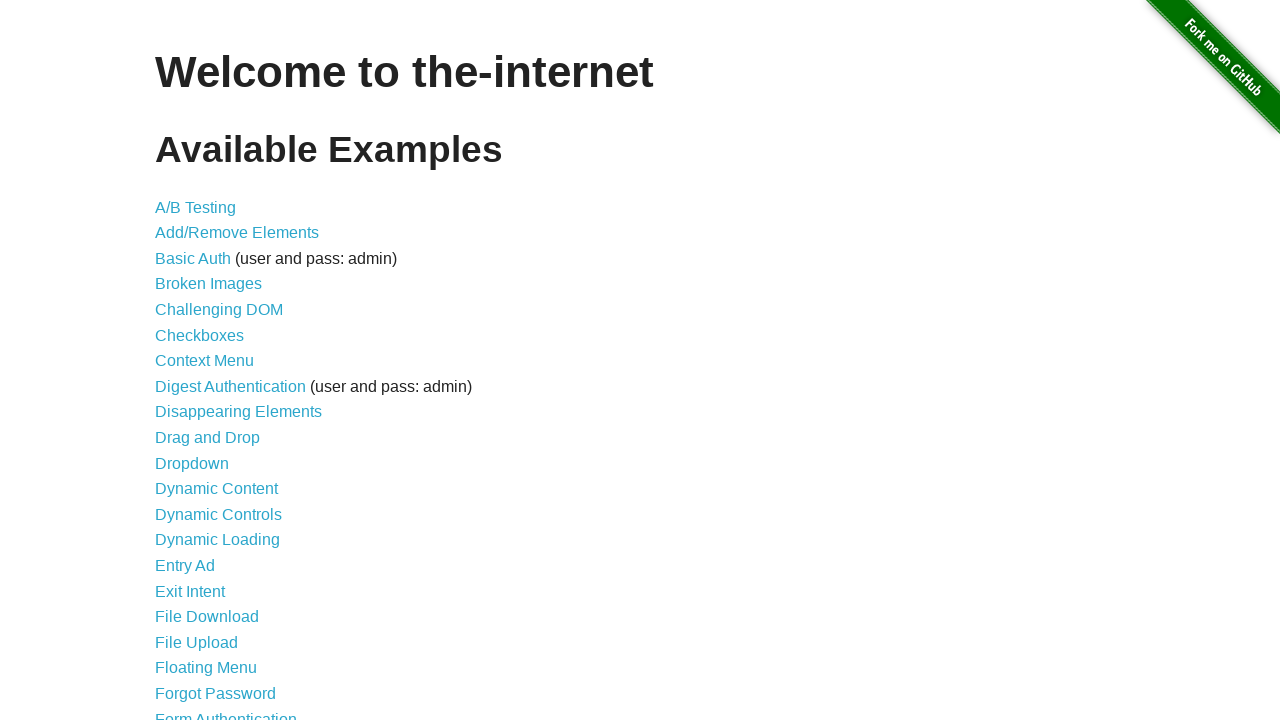

Clicked on Checkboxes link to navigate to checkboxes page at (200, 335) on xpath=//a[normalize-space()='Checkboxes']
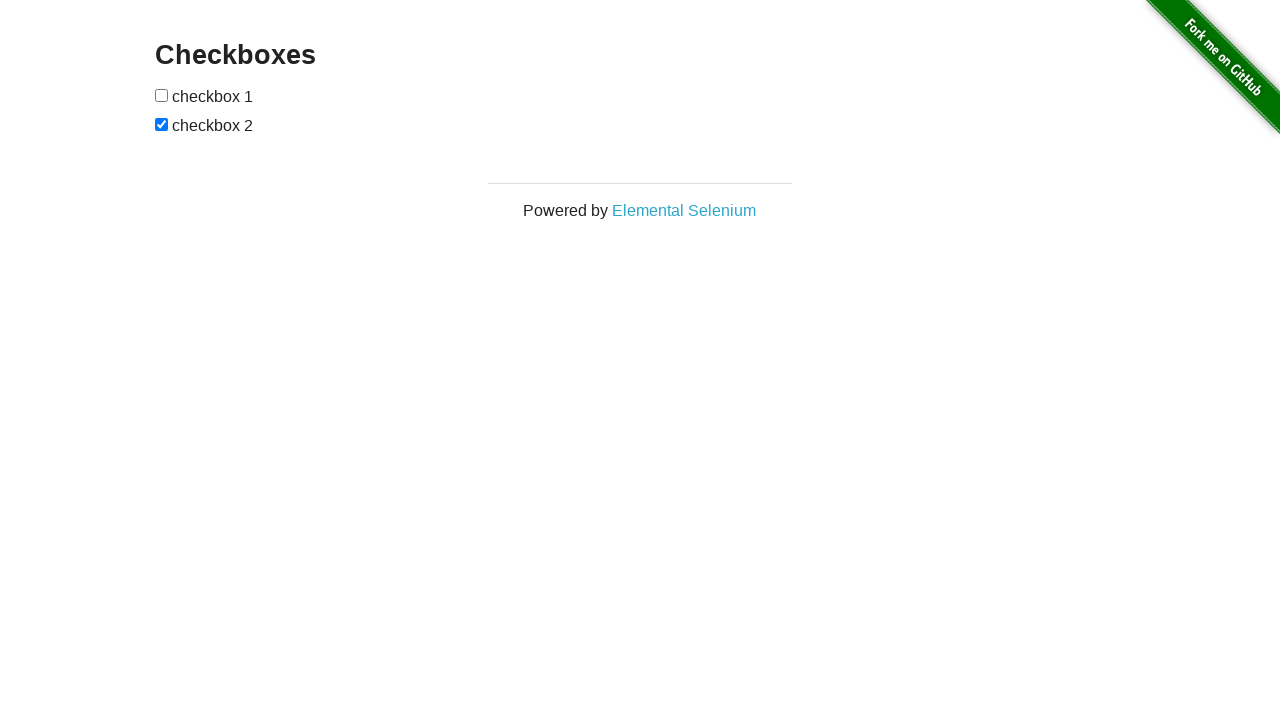

Waited for checkboxes to load
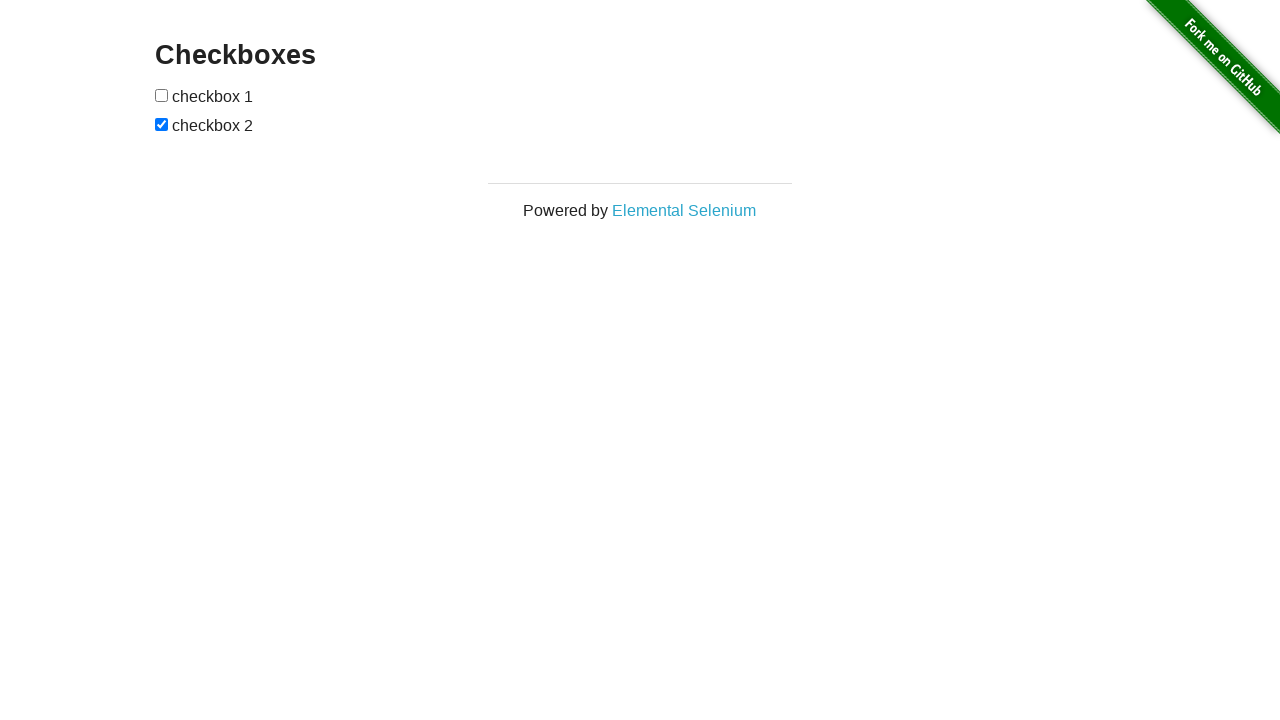

Located all checkboxes on the page
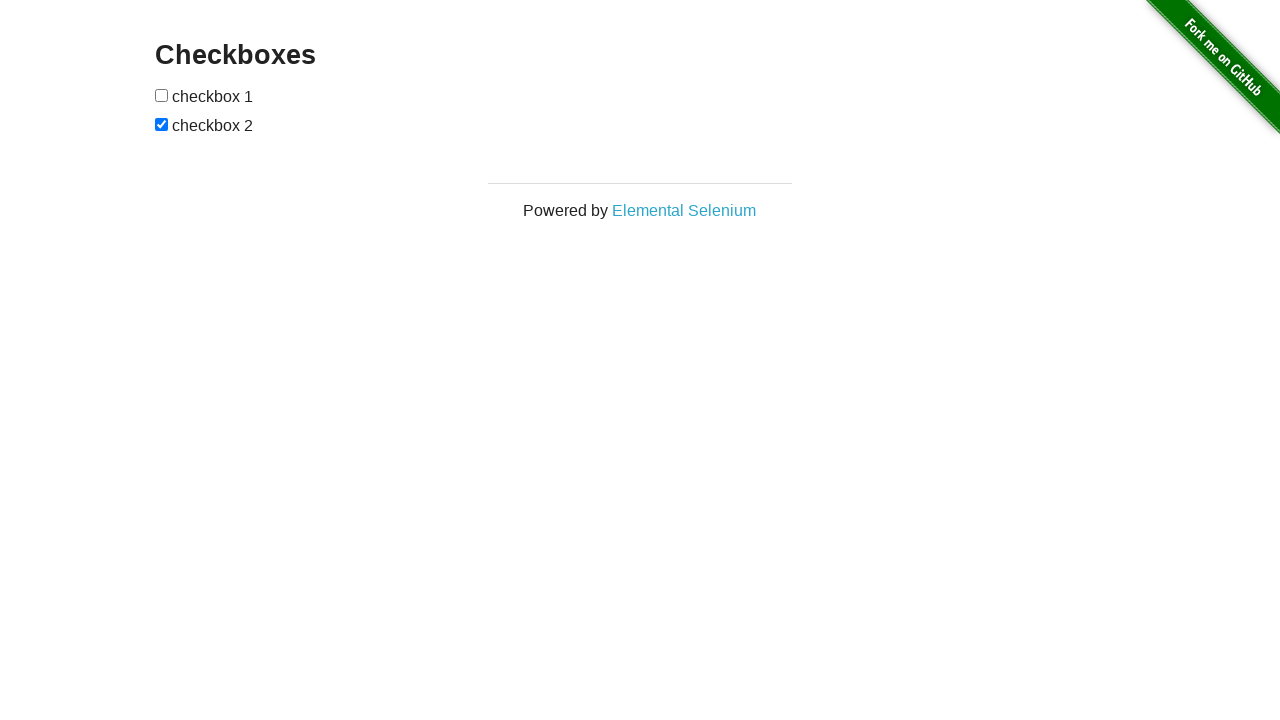

Clicked first checkbox to check it at (162, 95) on input[type='checkbox'] >> nth=0
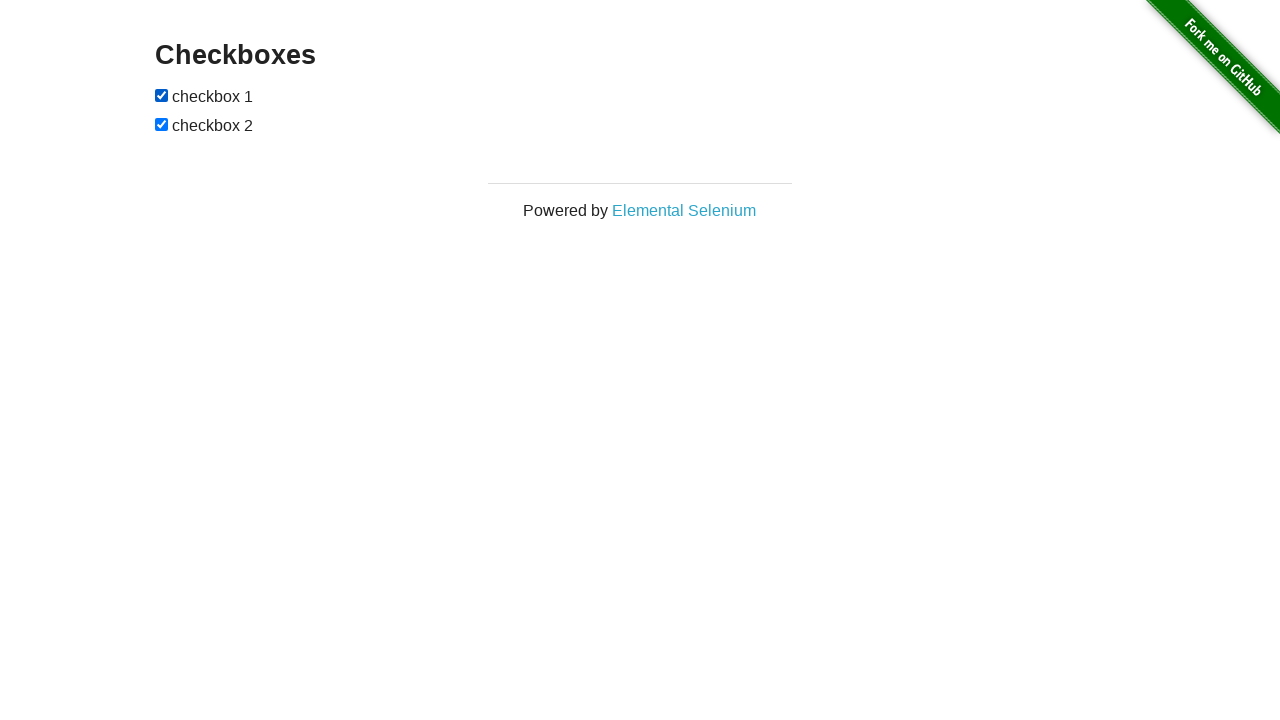

Second checkbox was already checked
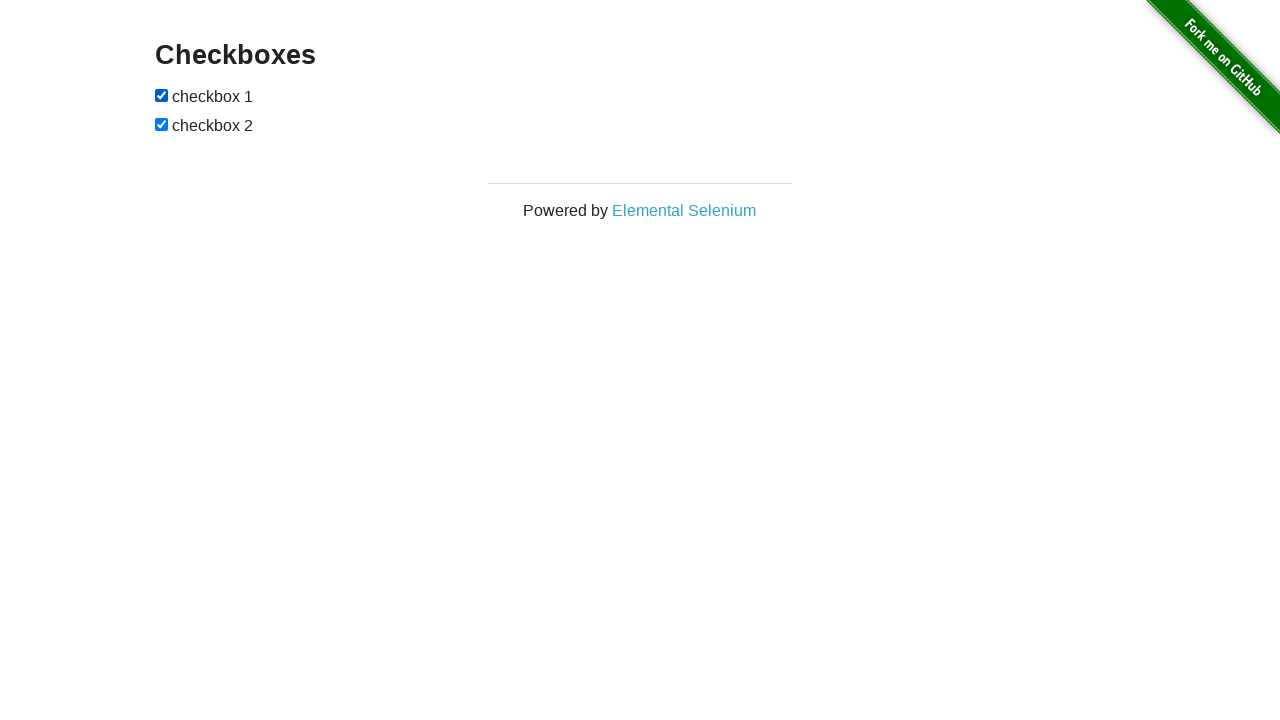

Verified first checkbox is checked
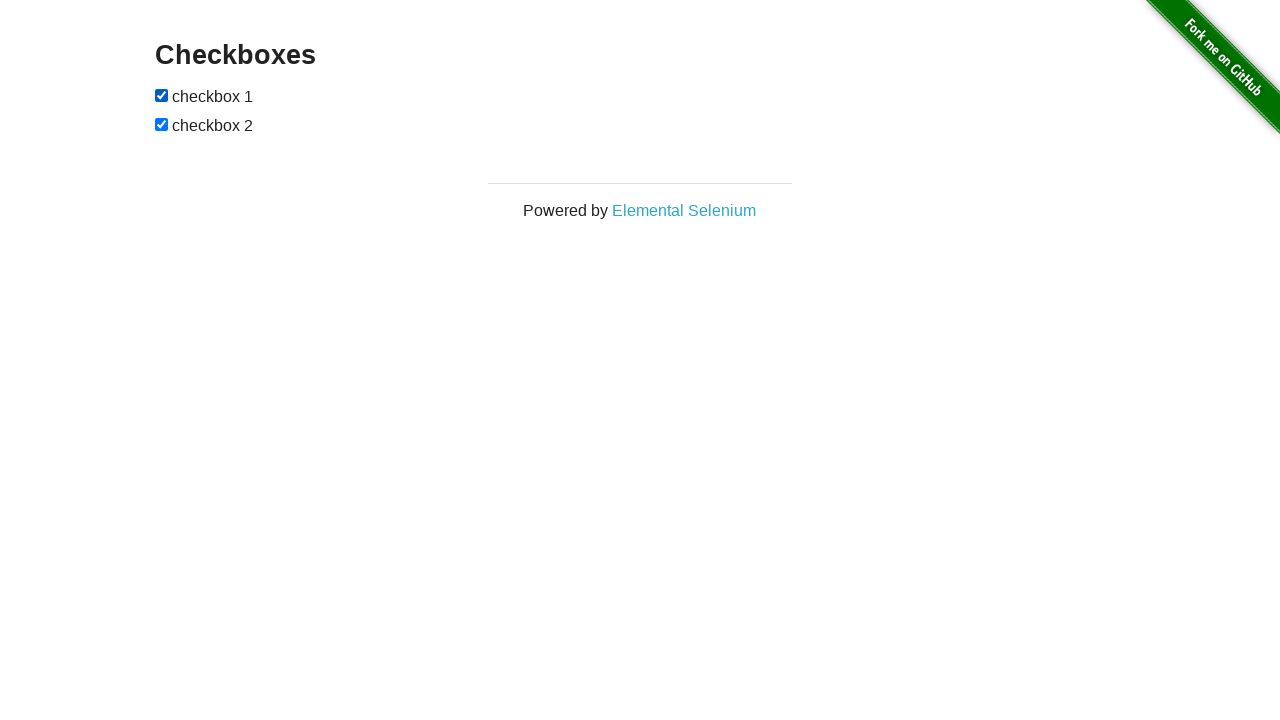

Verified second checkbox is checked
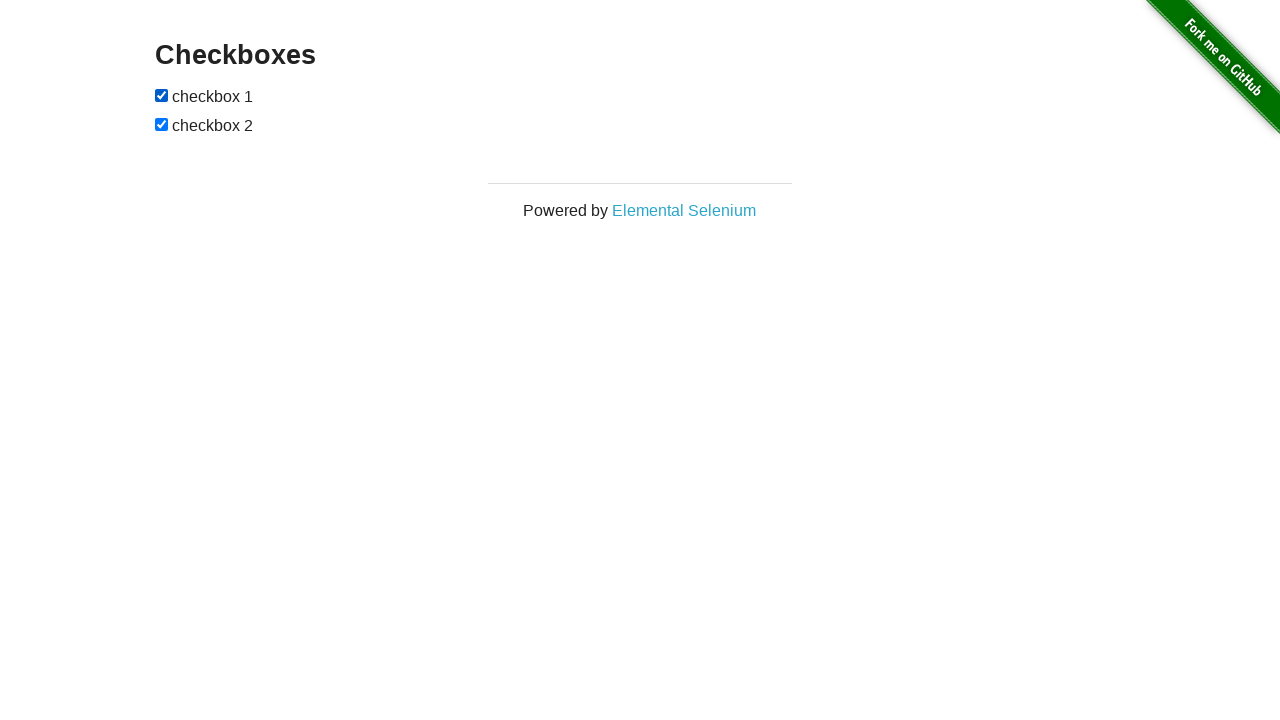

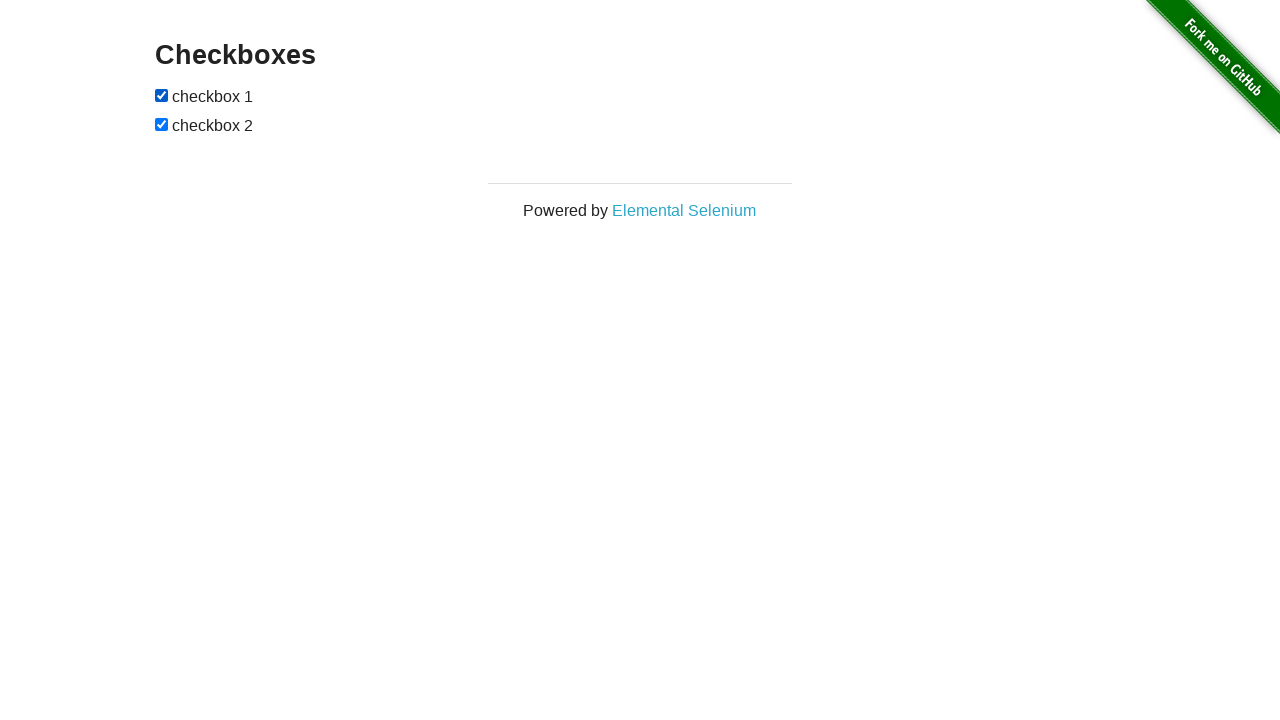